Tests explicit wait with 5 seconds timeout for element invisibility during dynamic loading

Starting URL: http://the-internet.herokuapp.com/dynamic_loading/2

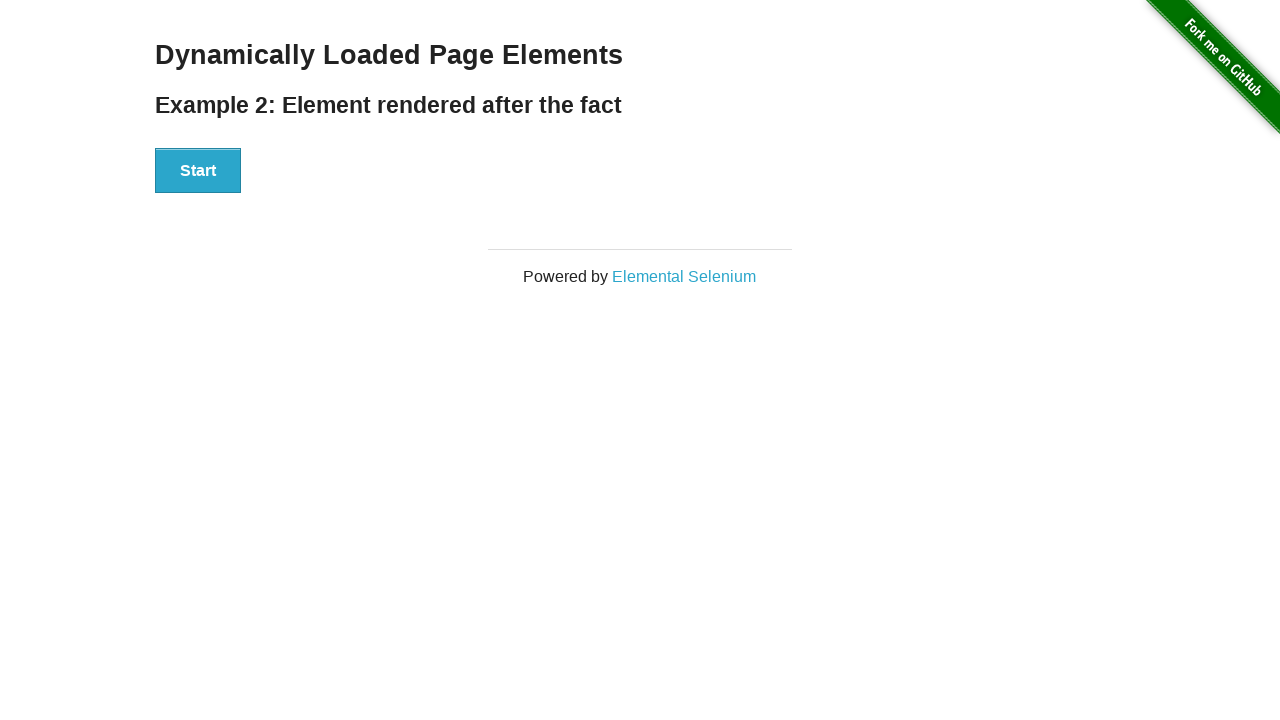

Clicked Start button to trigger dynamic loading at (198, 171) on xpath=//button[contains(text(),'Start')]
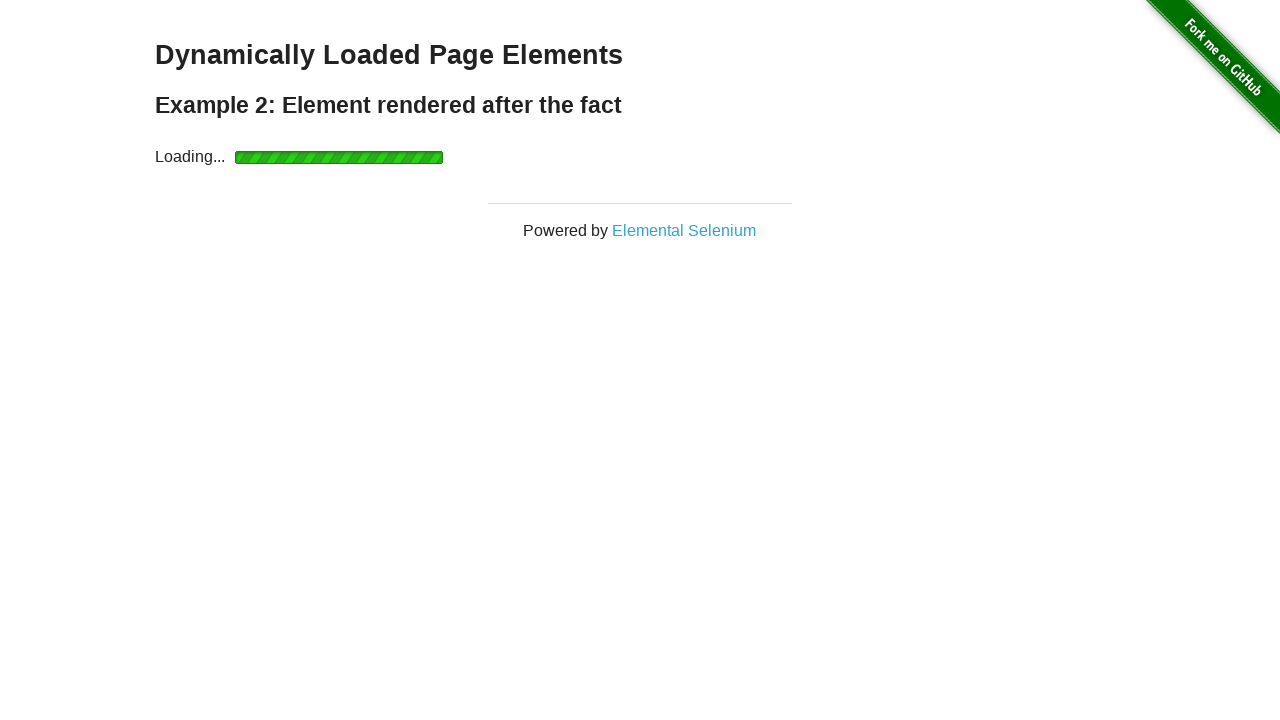

Waited for 'Hello World!' element to be hidden (5 second timeout)
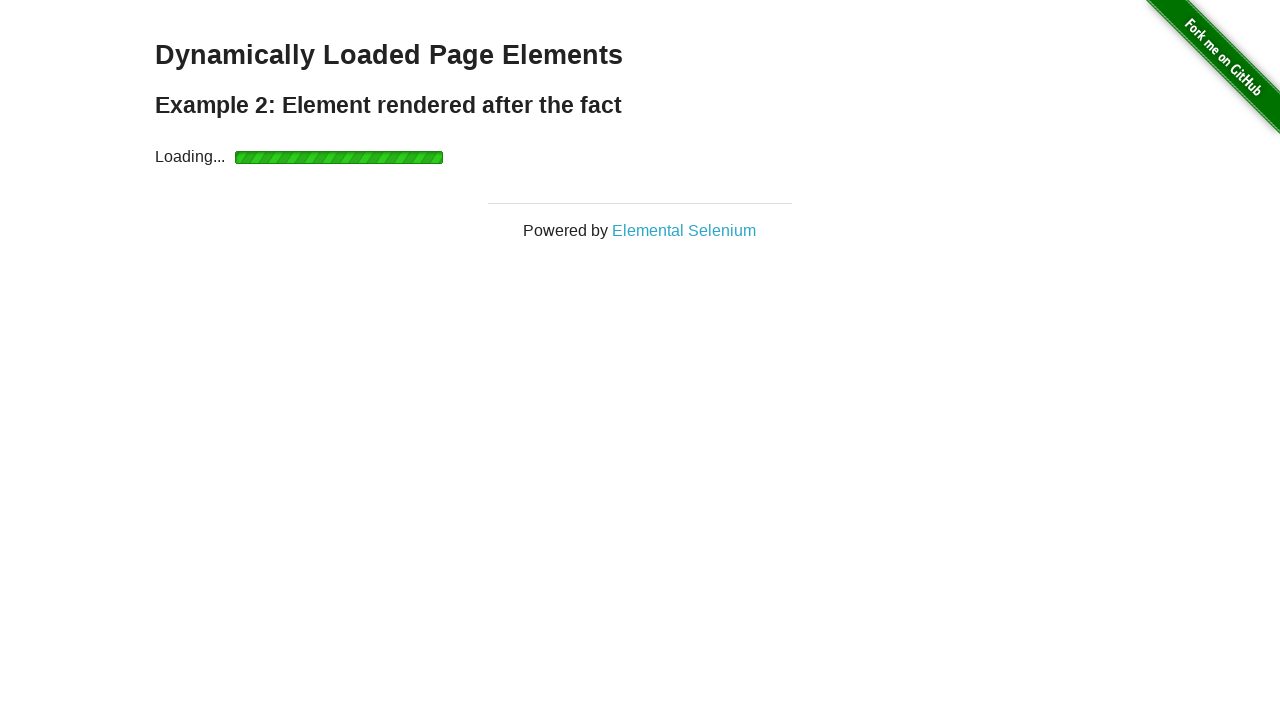

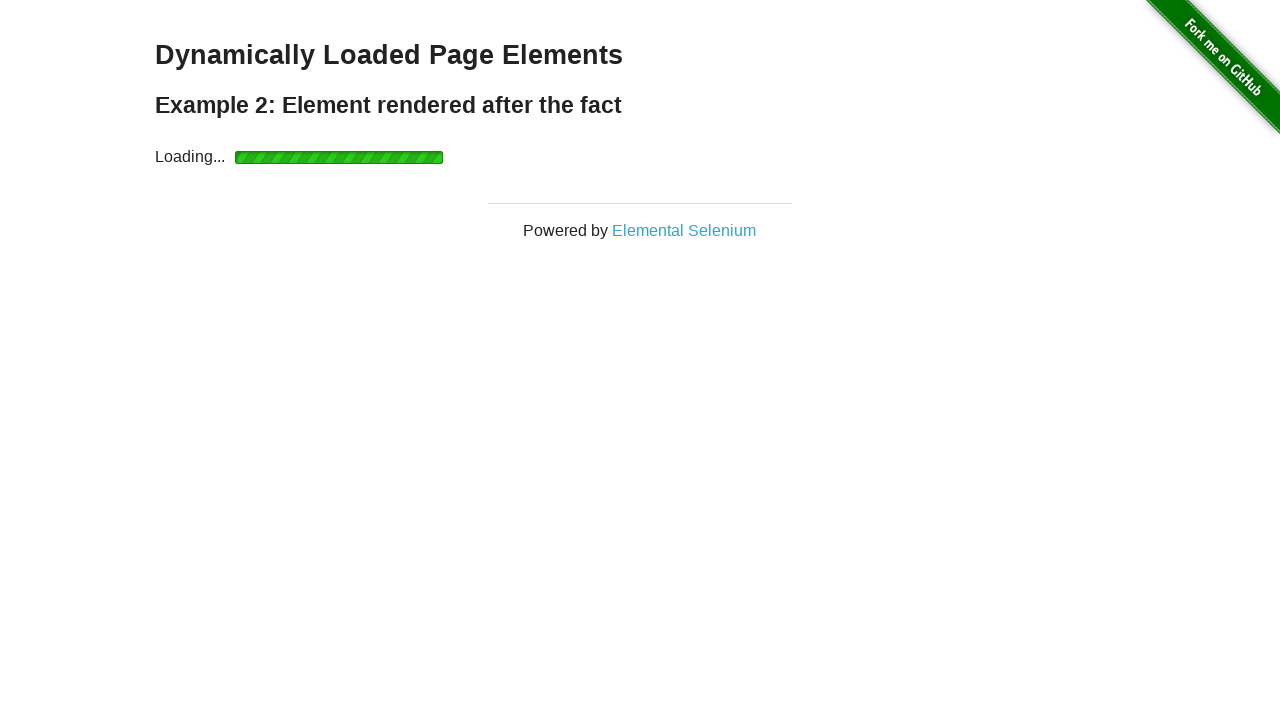